Tests basic browser navigation by visiting a website, navigating to a practice page, and using back/refresh/forward browser controls

Starting URL: https://rahulshettyacademy.com

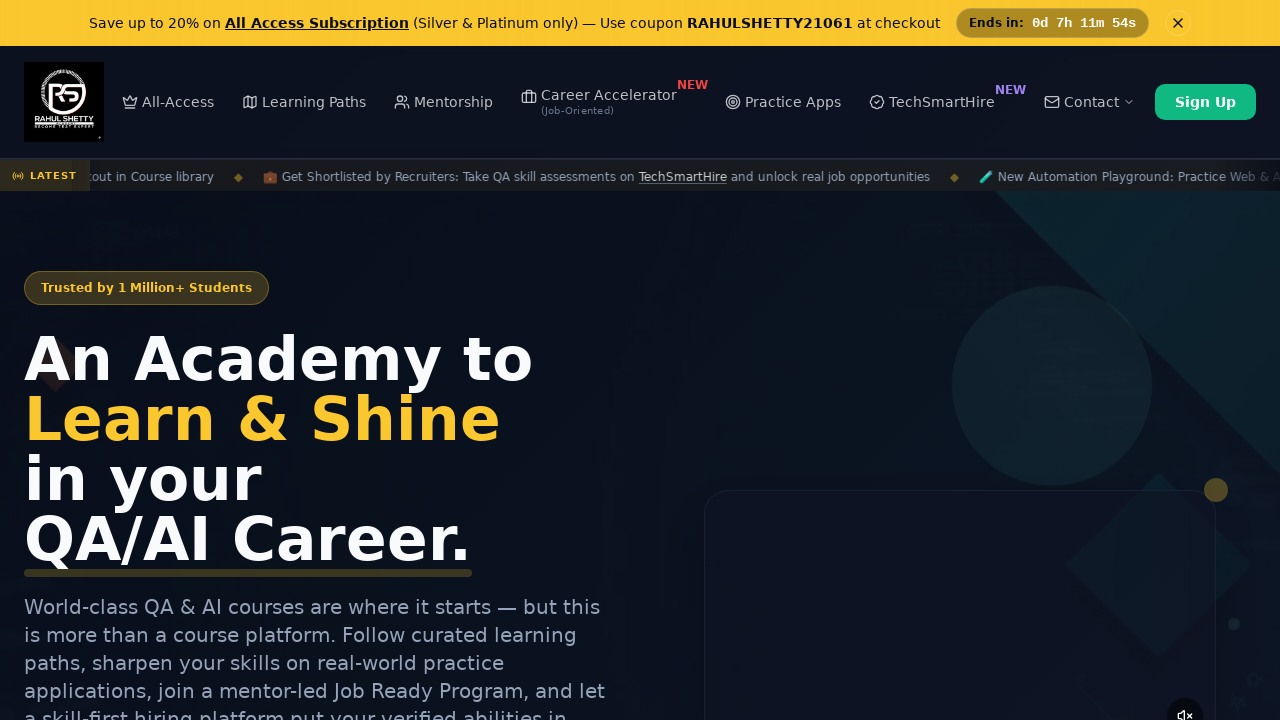

Navigated to Selenium practice page
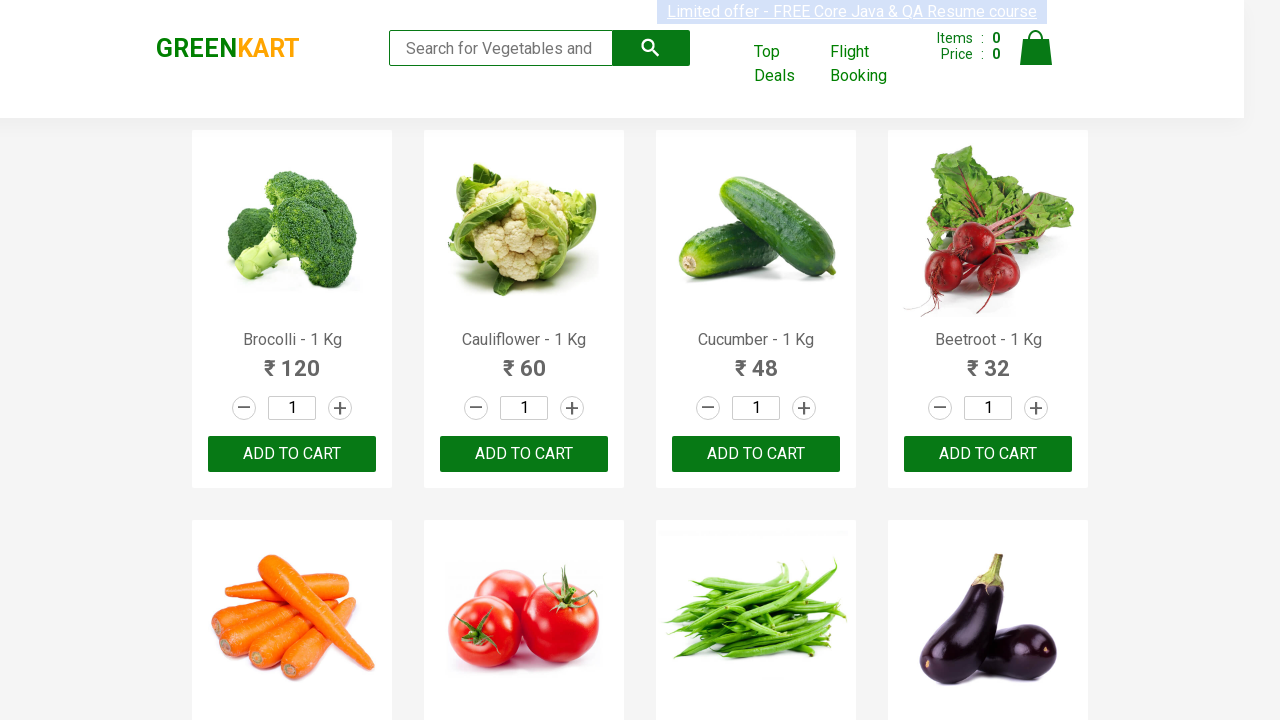

Navigated back to Rahul Shetty Academy homepage
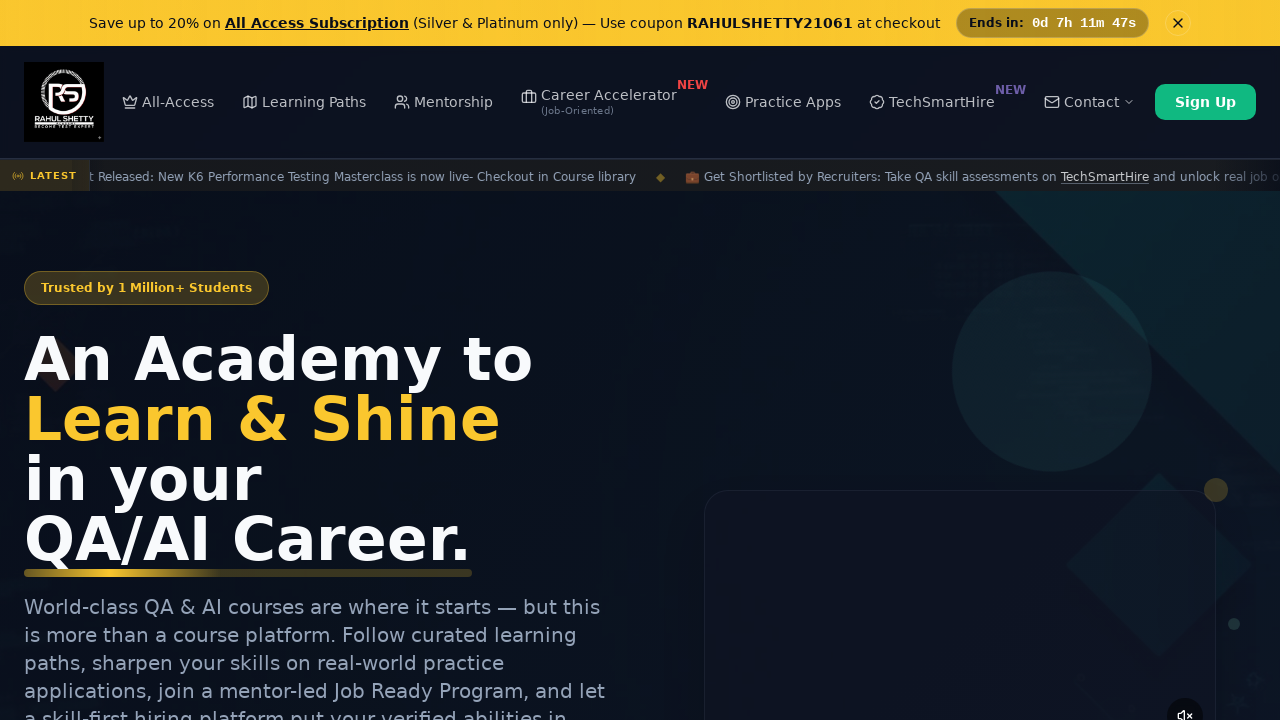

Refreshed the current page
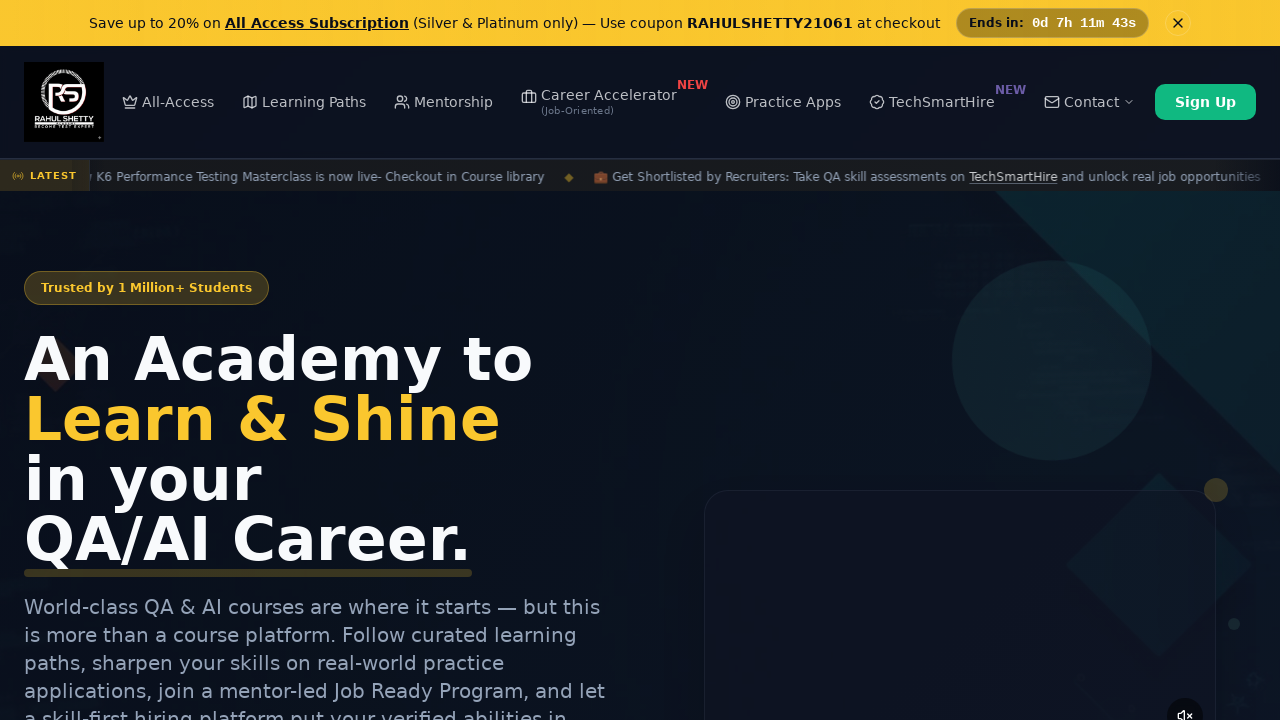

Navigated forward to Selenium practice page
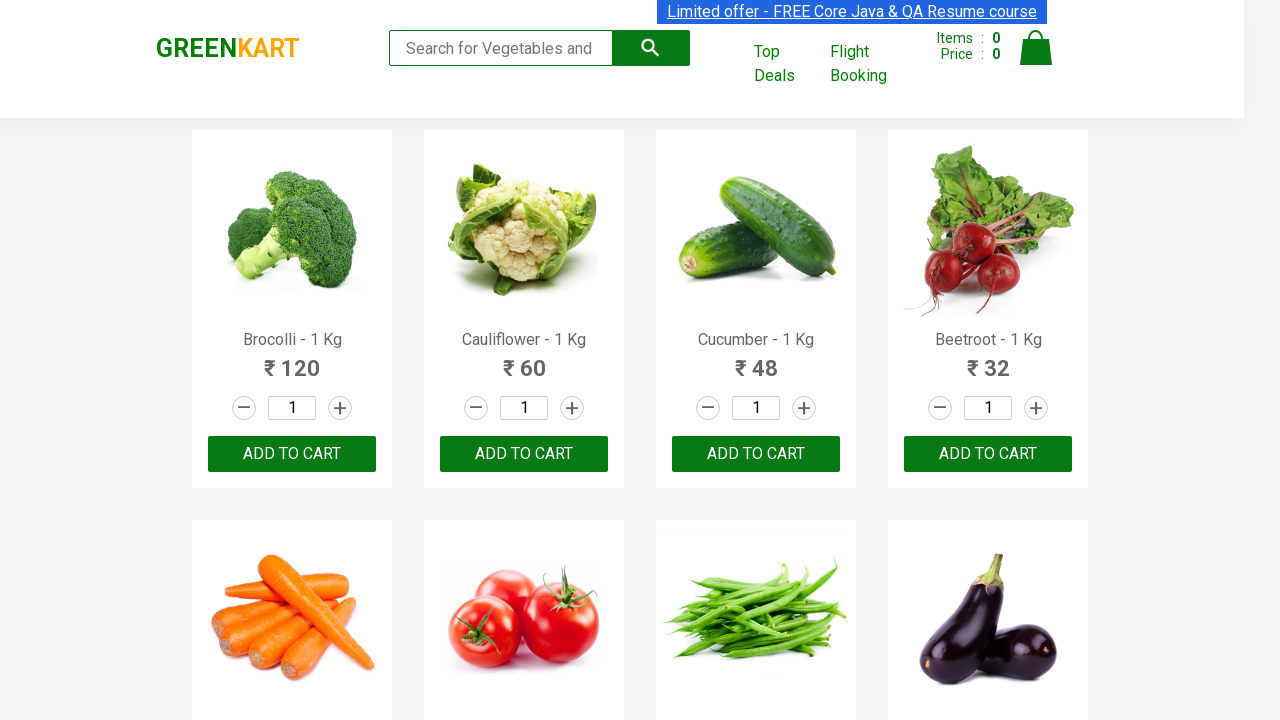

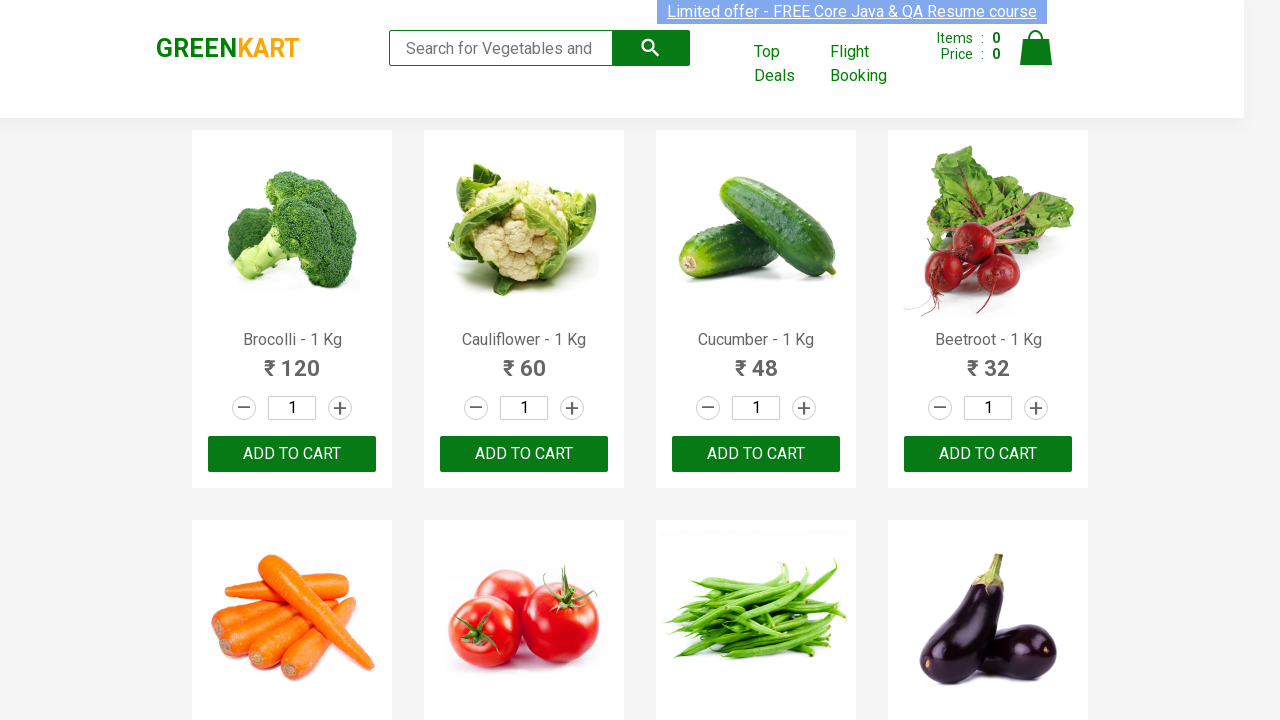